Tests if the email tab is present and displays the correct text on the page

Starting URL: https://b2c.passport.rt.ru/auth/realms/b2c/login-actions/reset-credentials

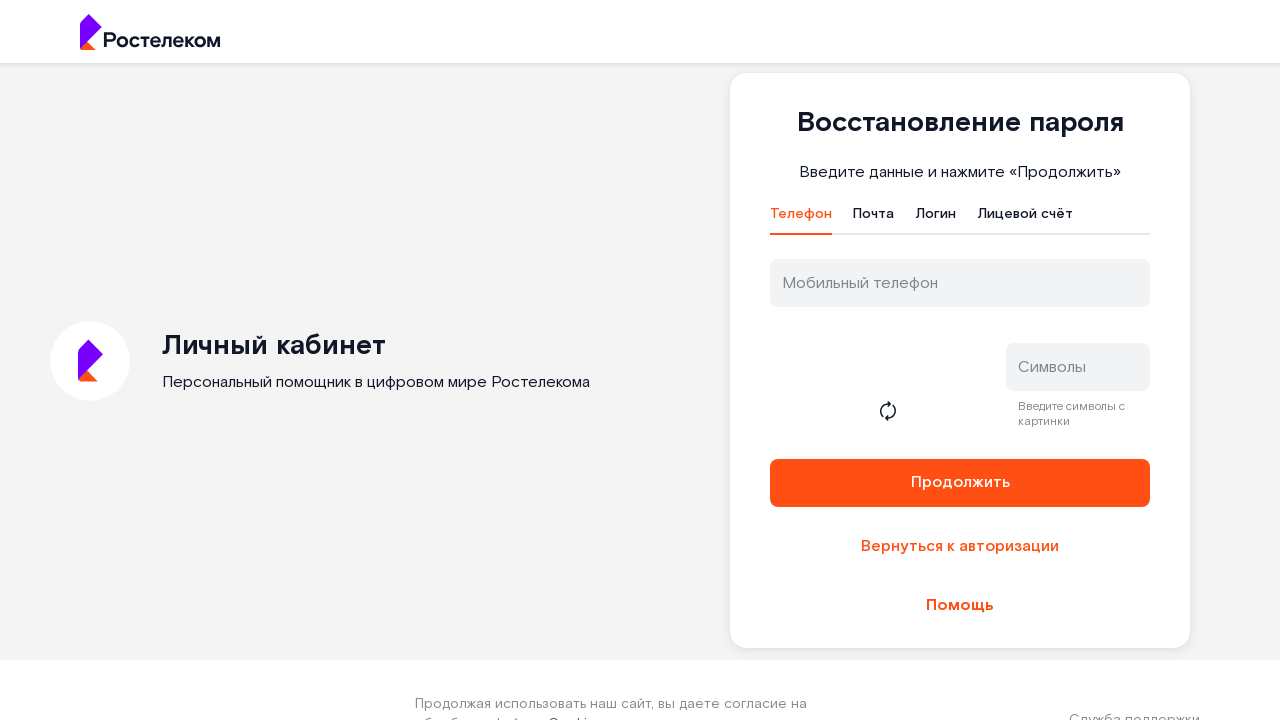

Waited for email tab element to load
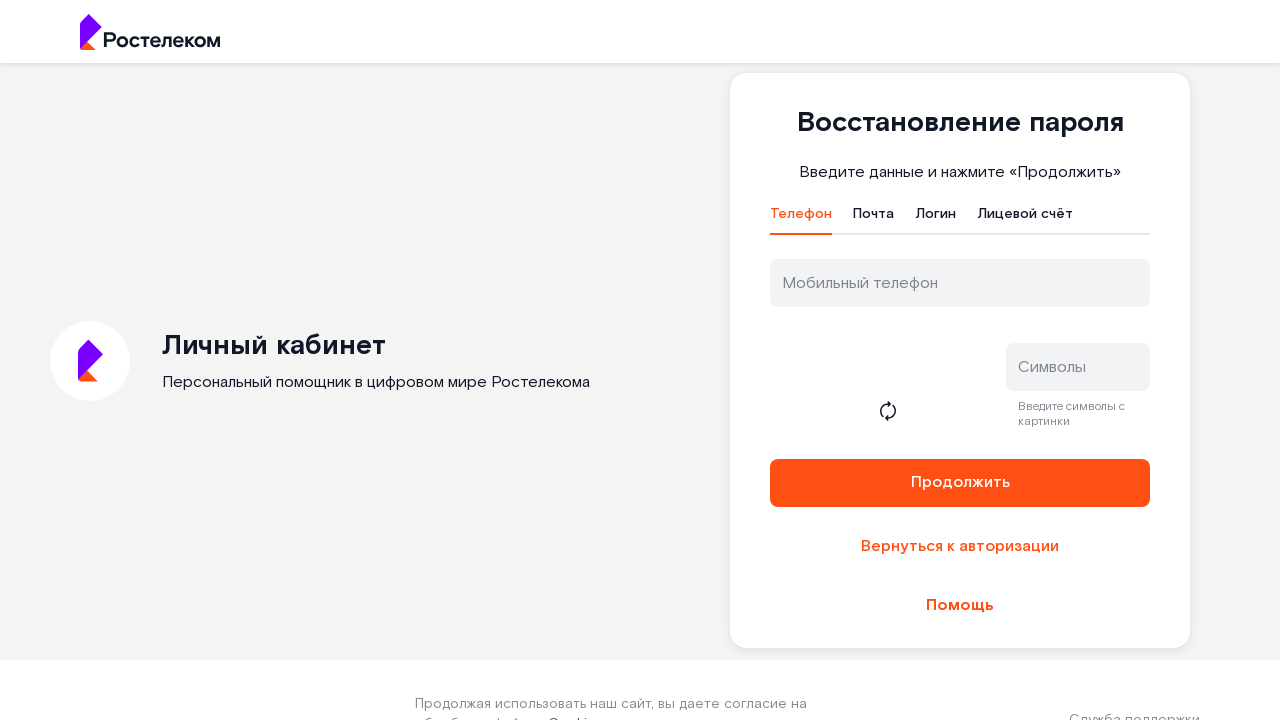

Retrieved text content from email tab element
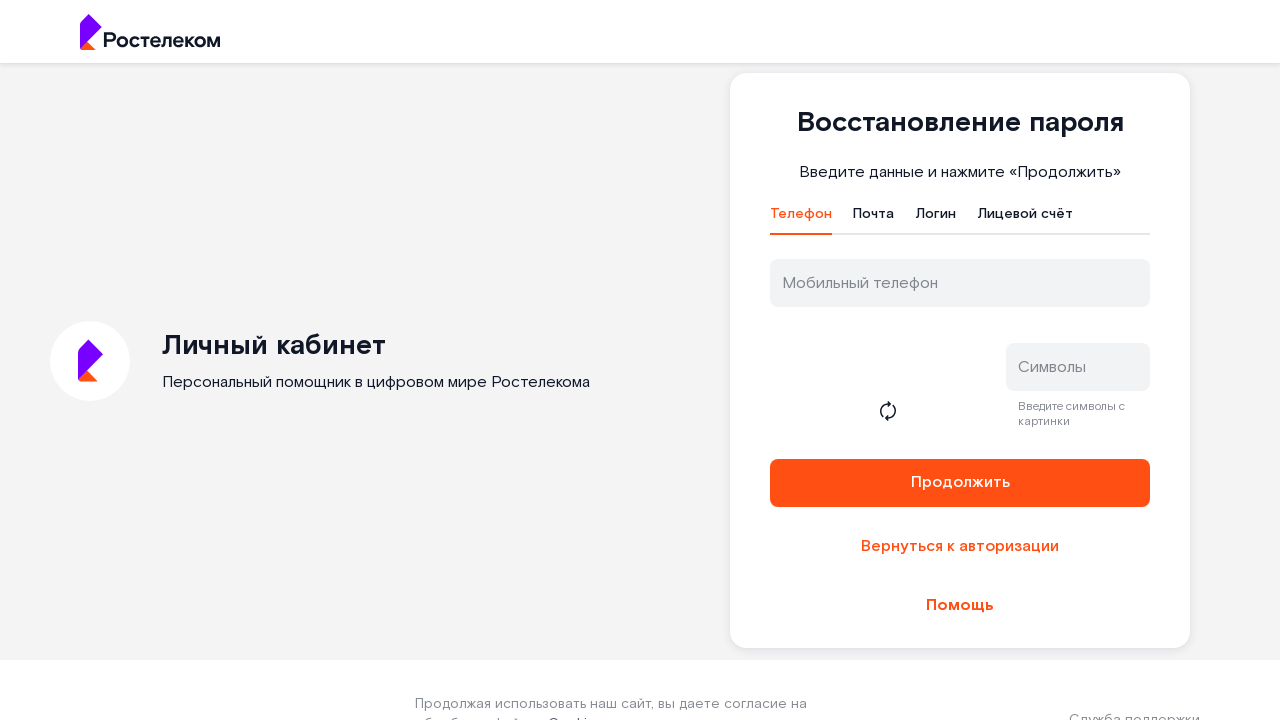

Verified email tab displays correct text 'Почта'
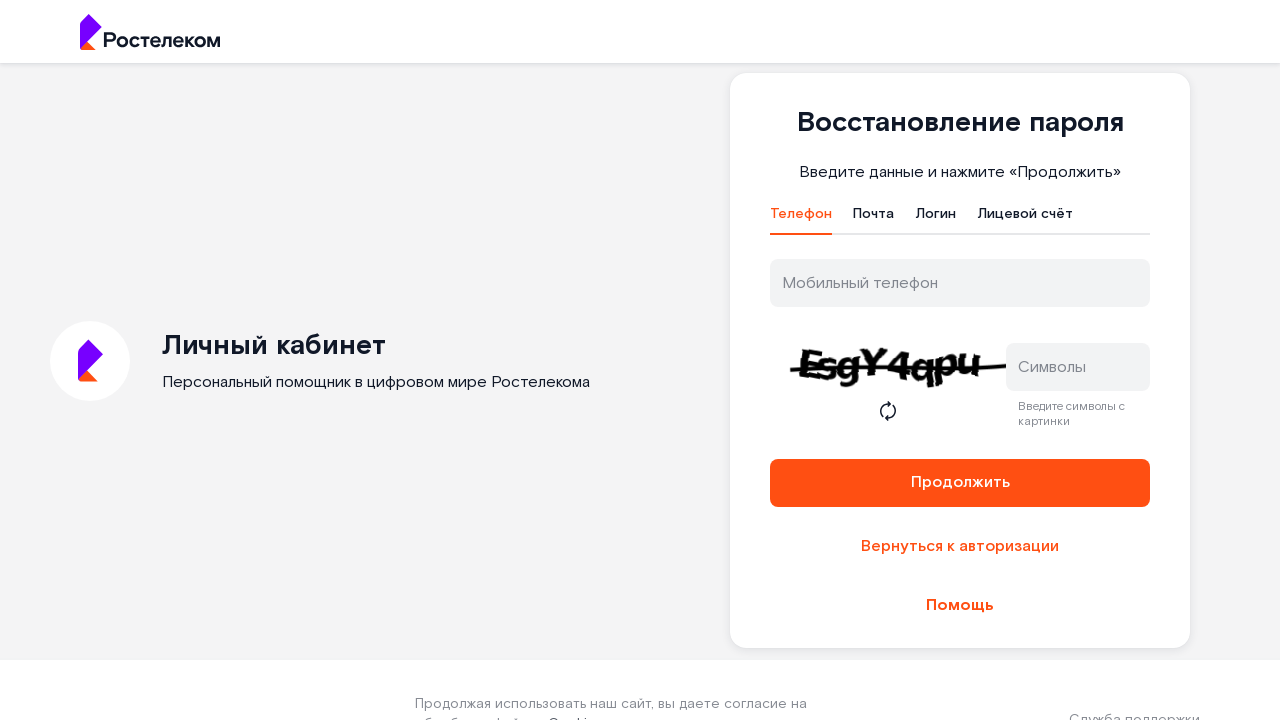

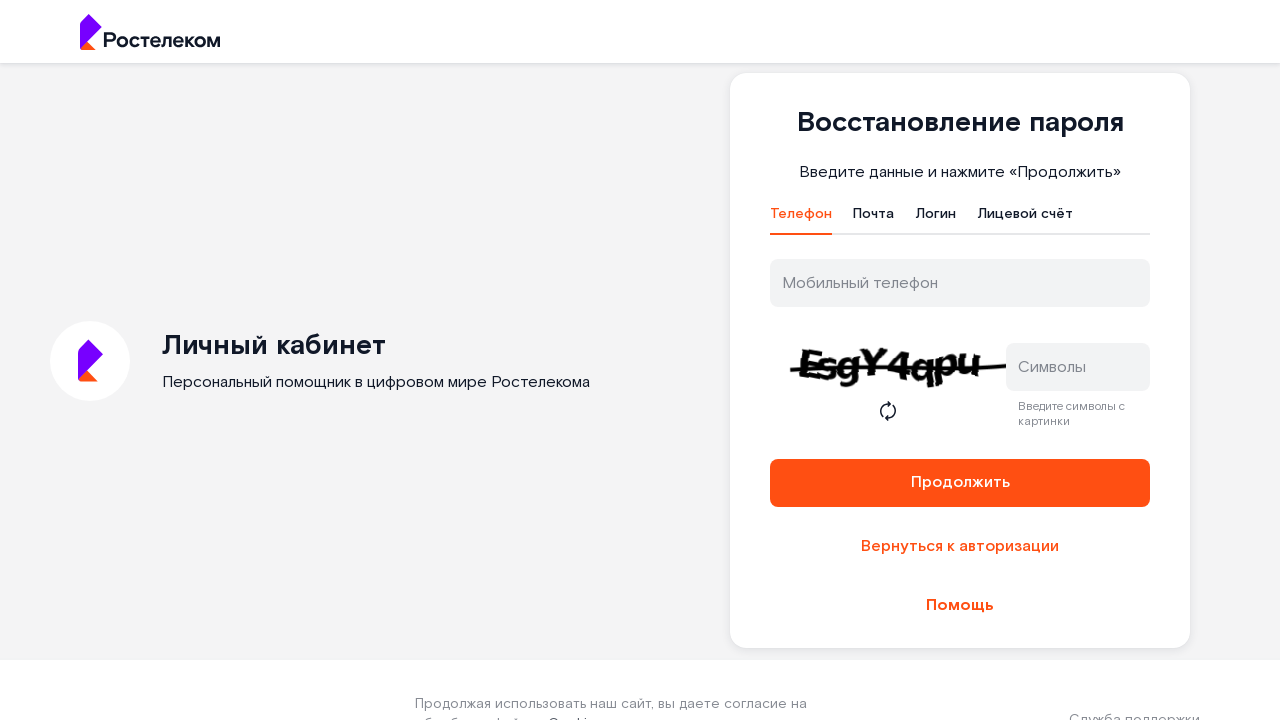